Tests various mouse click interactions (single click, double click, right click) on a page and verifies the active side changes

Starting URL: https://v1.training-support.net/selenium/input-events

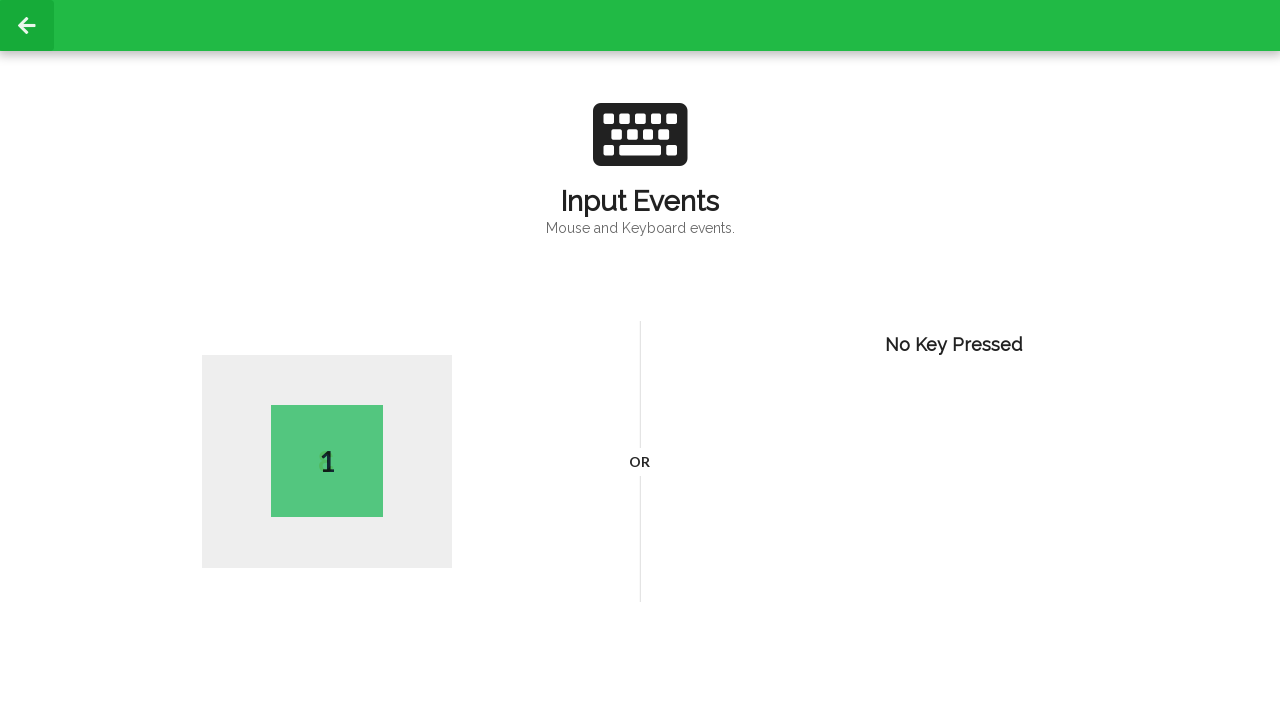

Performed single left click on body at (640, 360) on body
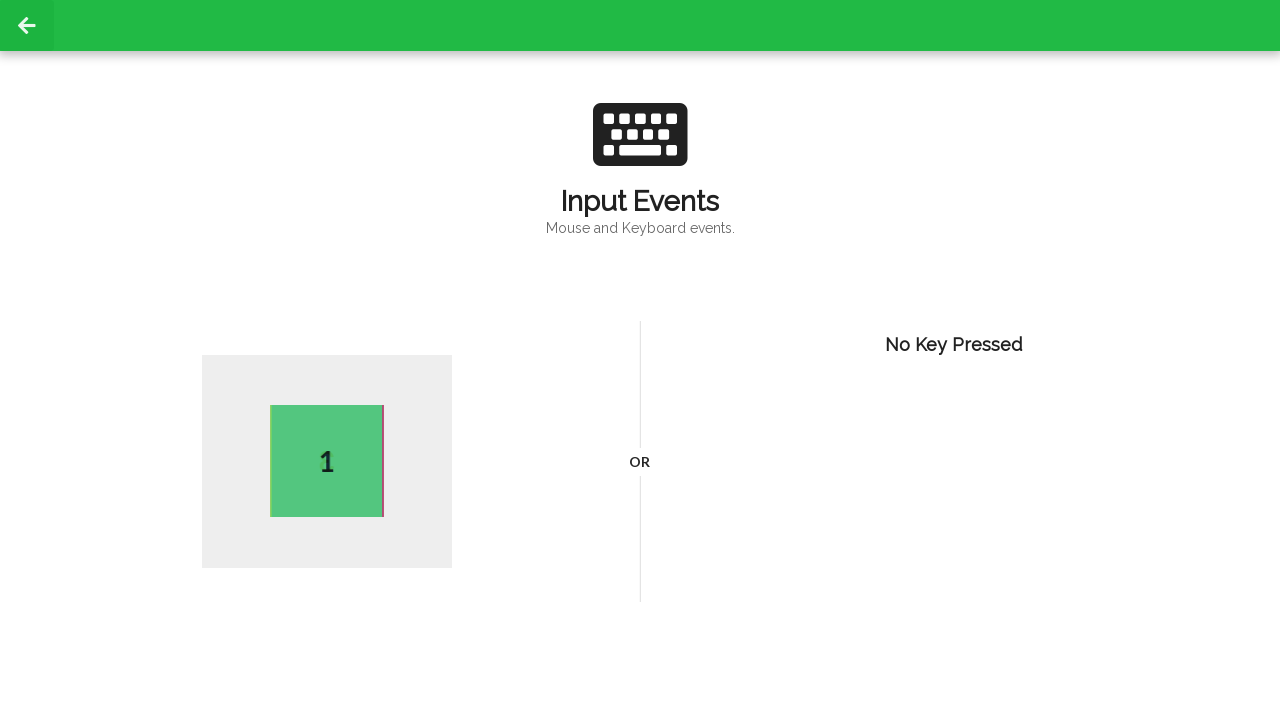

Located active side element after left click
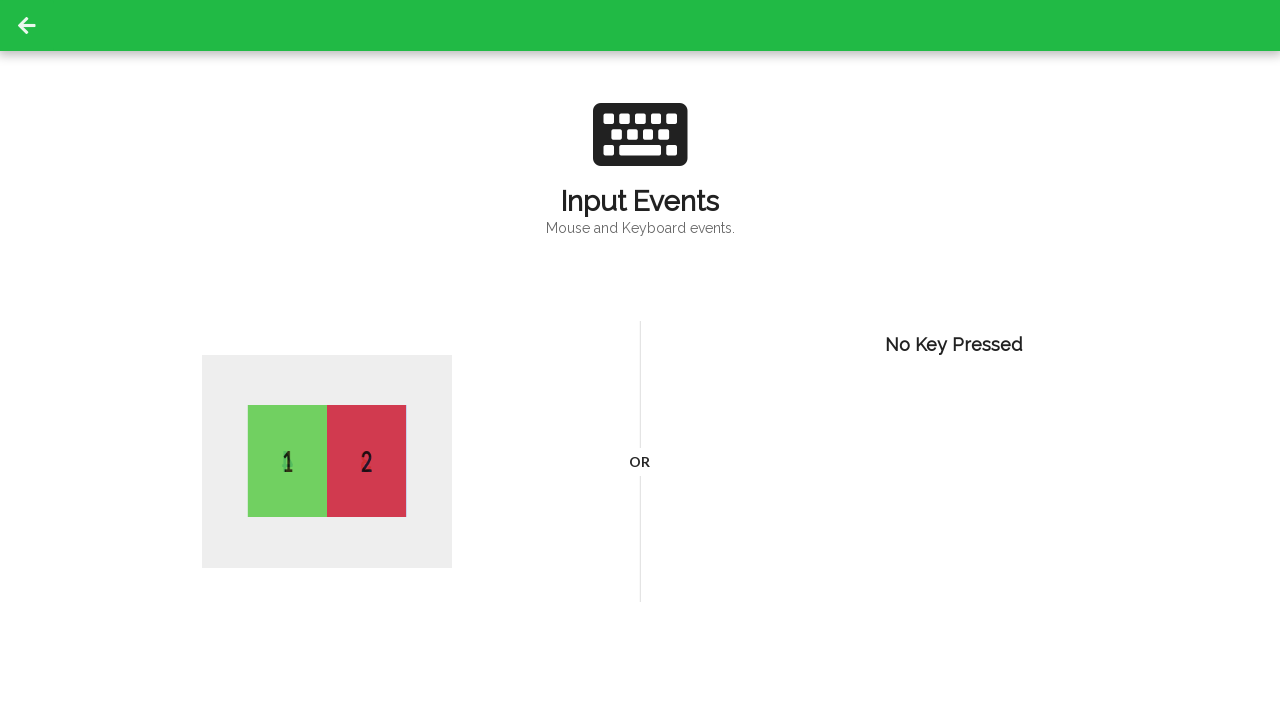

Verified active side element is visible after left click
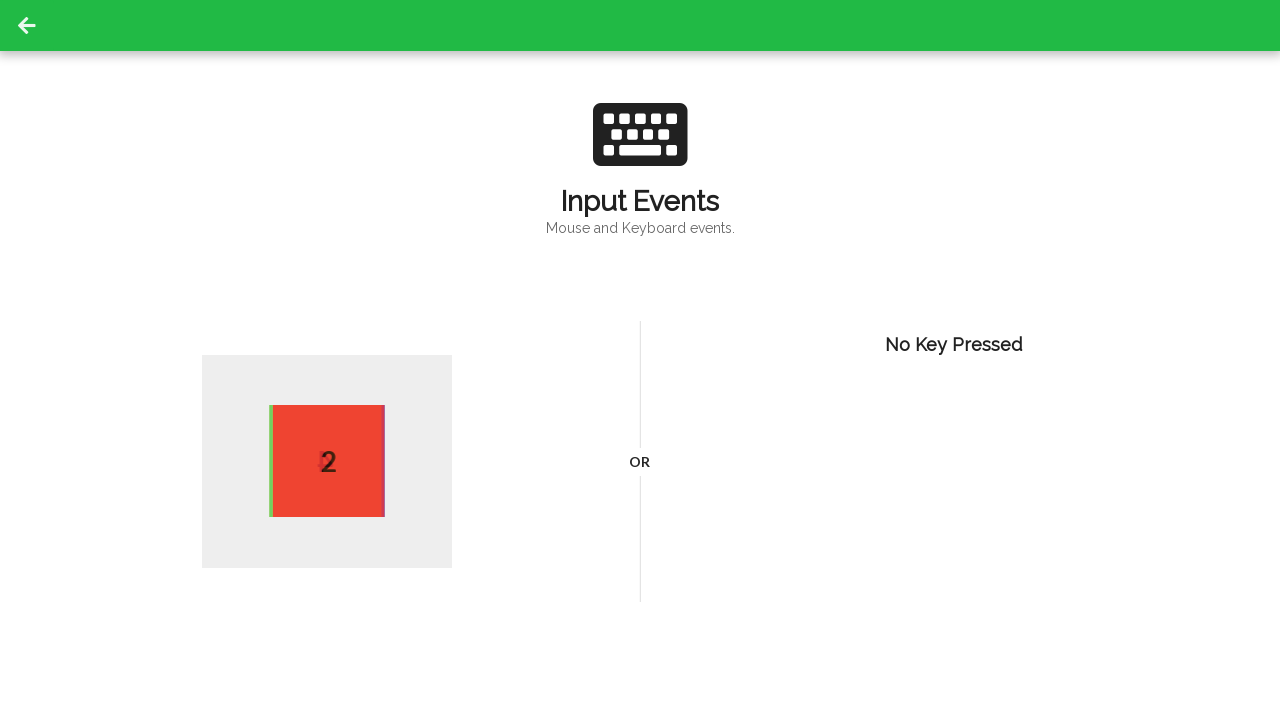

Performed double click on body at (640, 360) on body
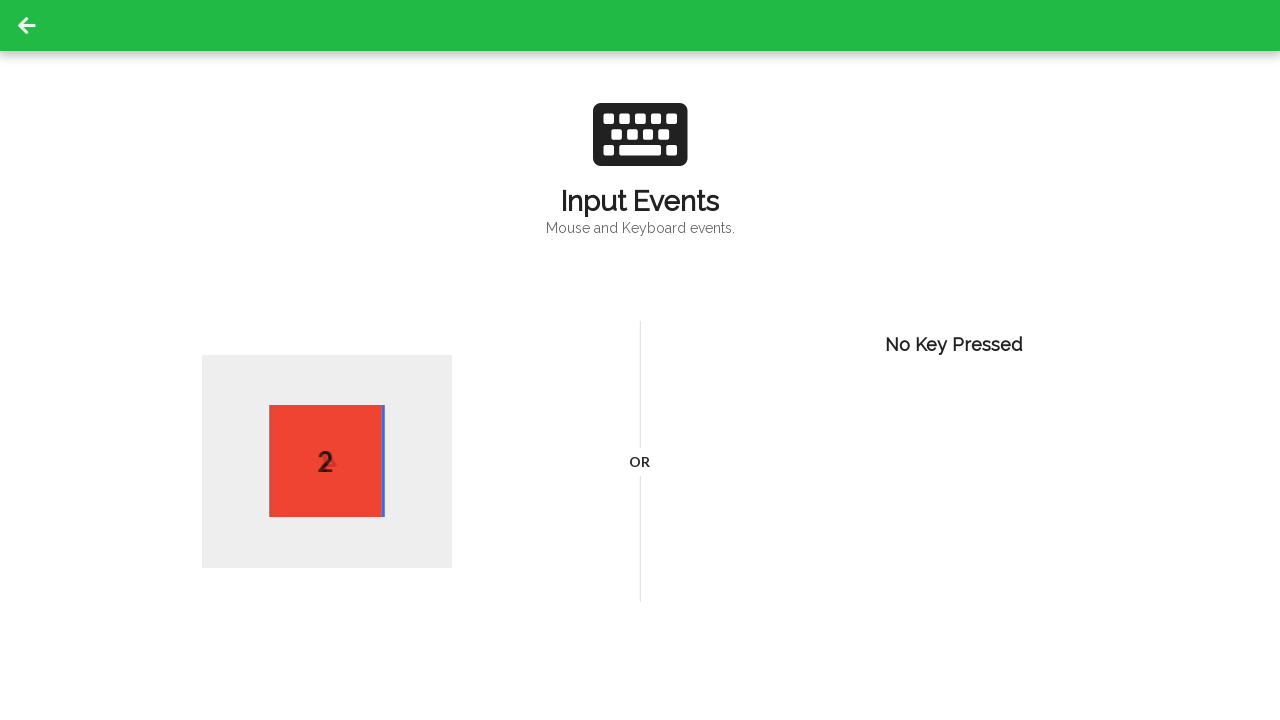

Located active side element after double click
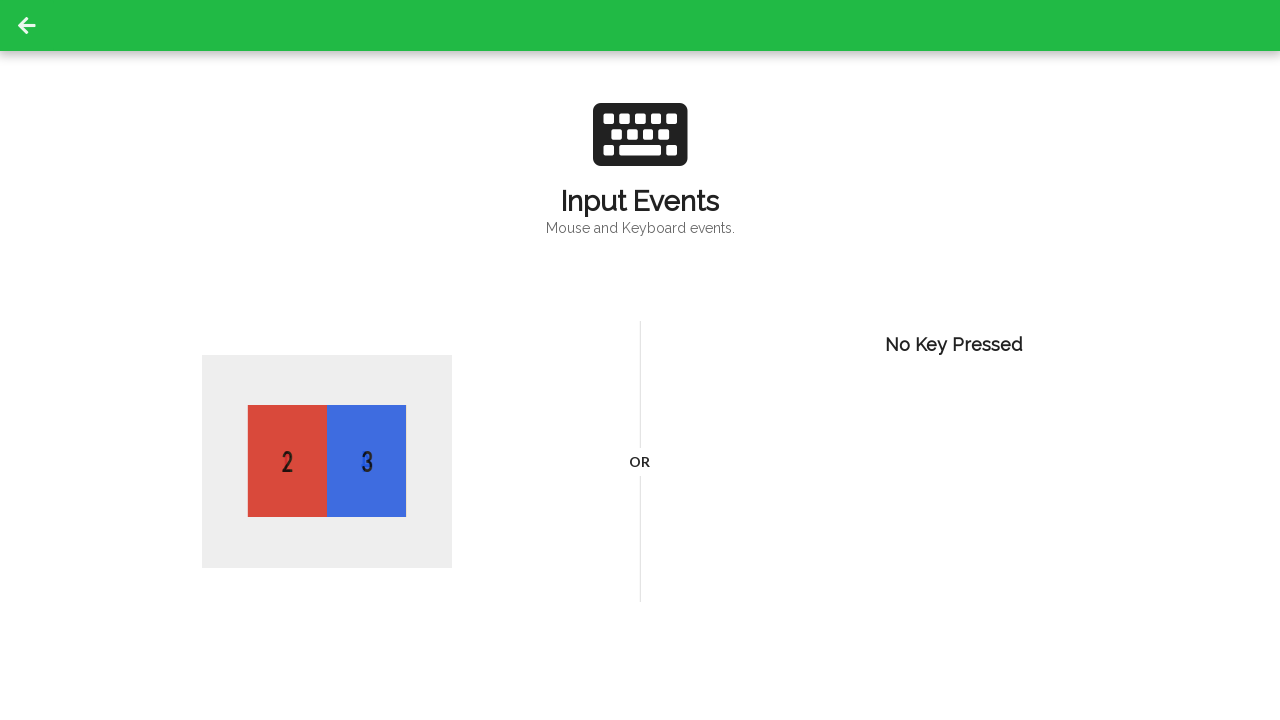

Verified active side element is visible after double click
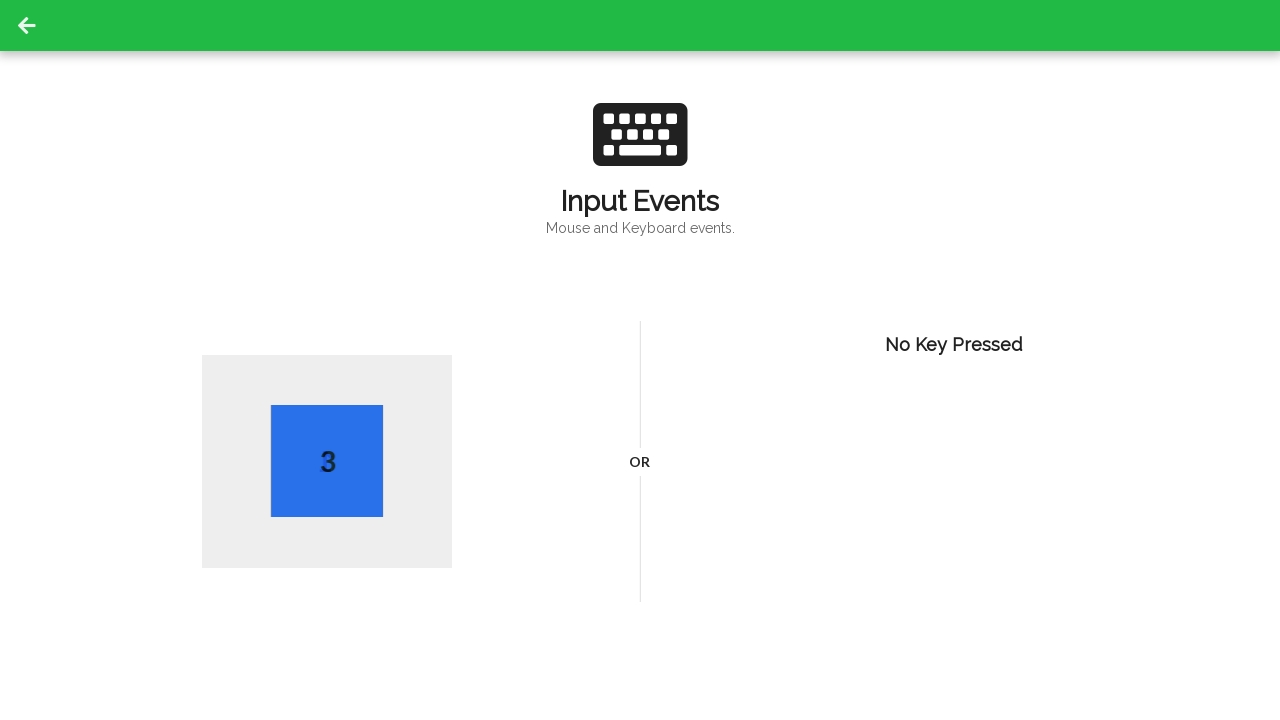

Performed right click on body to open context menu at (640, 360) on body
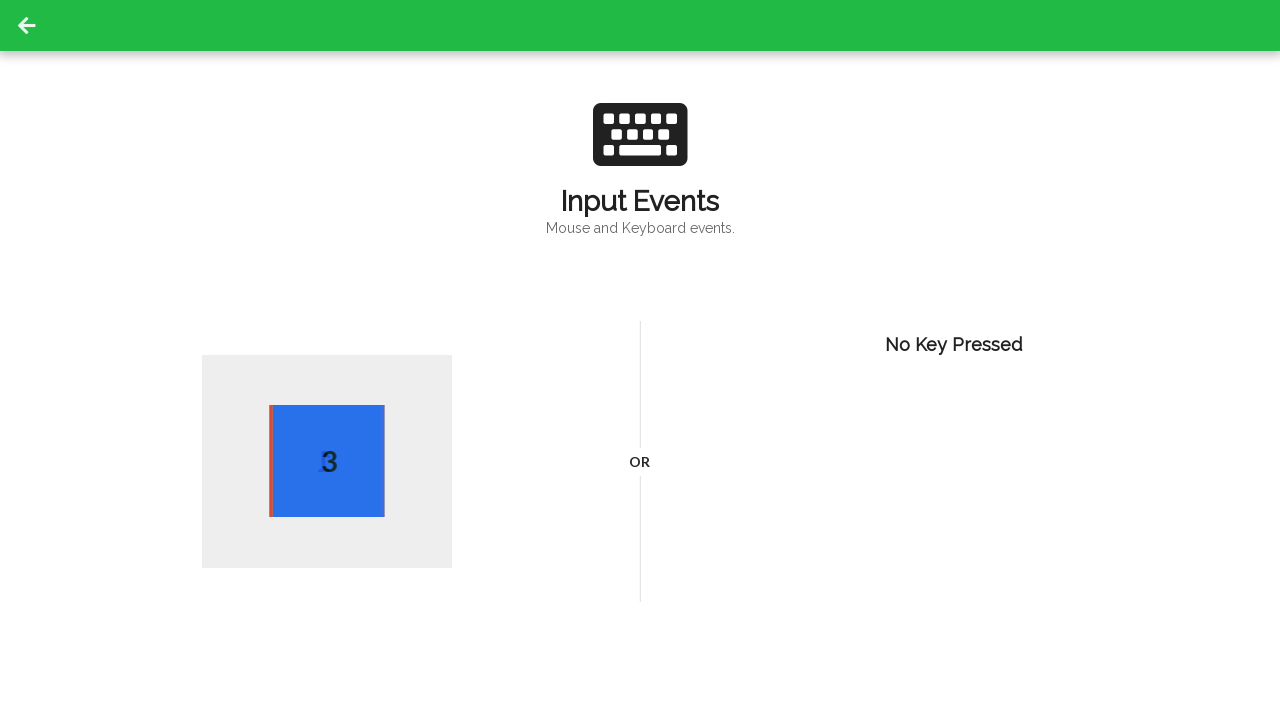

Located active side element after right click
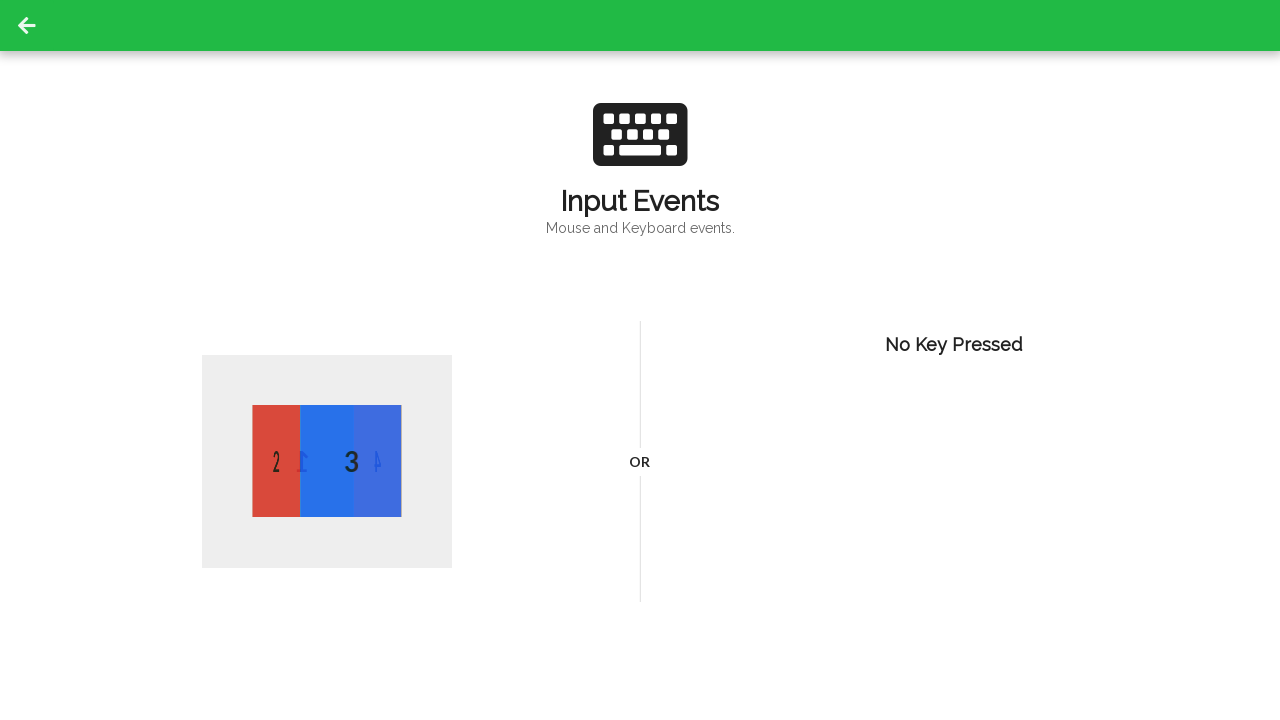

Verified active side element is visible after right click
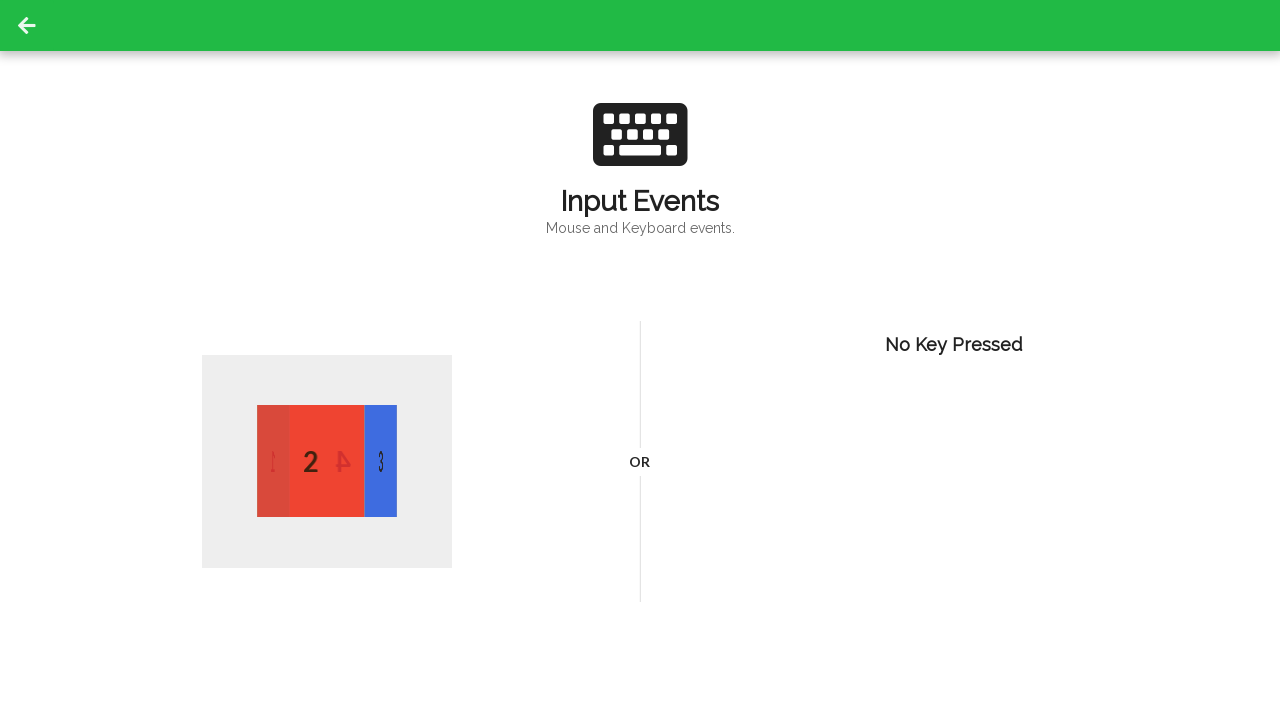

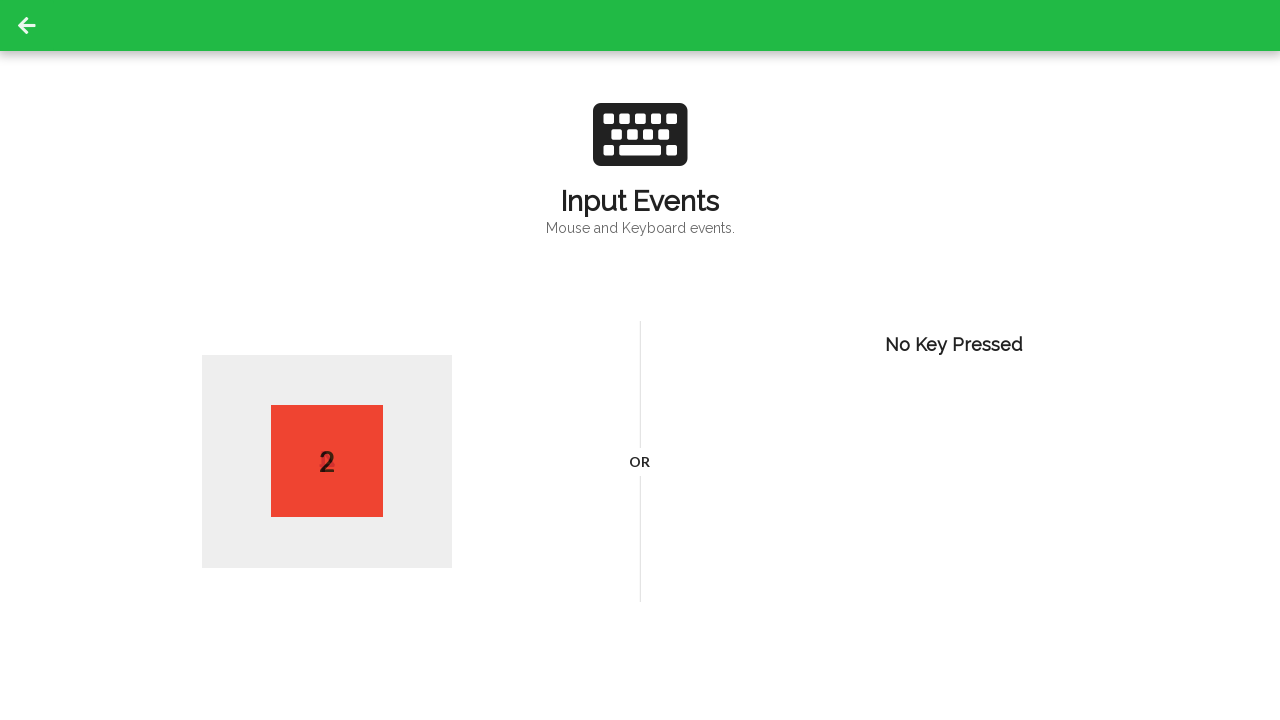